Tests client-side delay functionality by navigating to the client delay page, clicking a button that triggers client-side logic, and waiting for the calculated data to appear.

Starting URL: http://uitestingplayground.com/

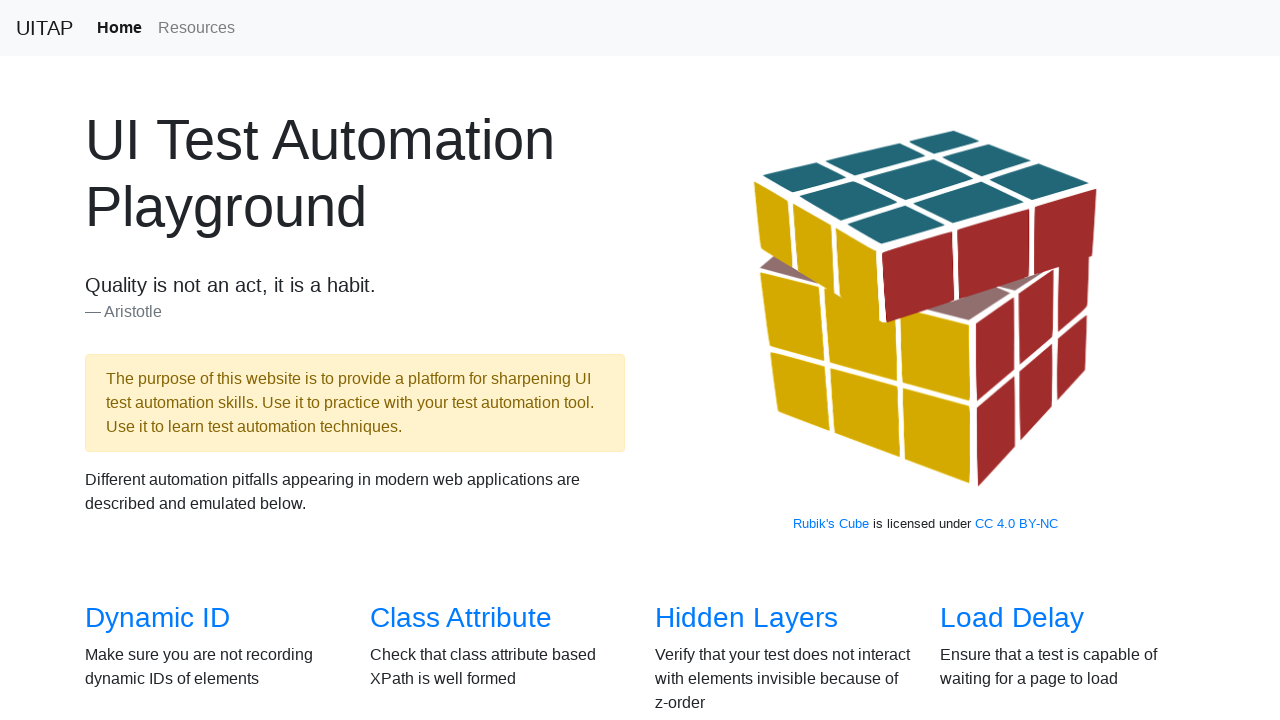

Clicked on 'Client Side Delay' link to navigate to the test page at (478, 360) on text=Client Side Delay
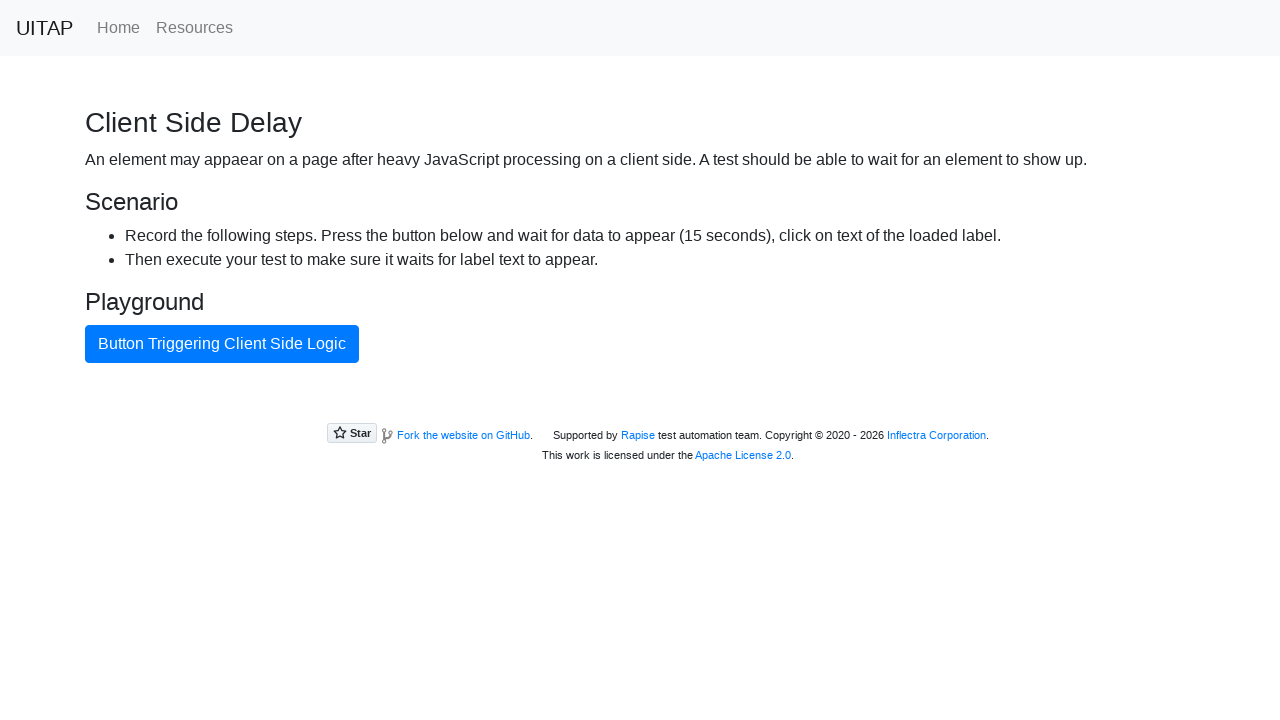

Clicked button that triggers client-side logic at (222, 344) on text=Button Triggering Client Side Logic
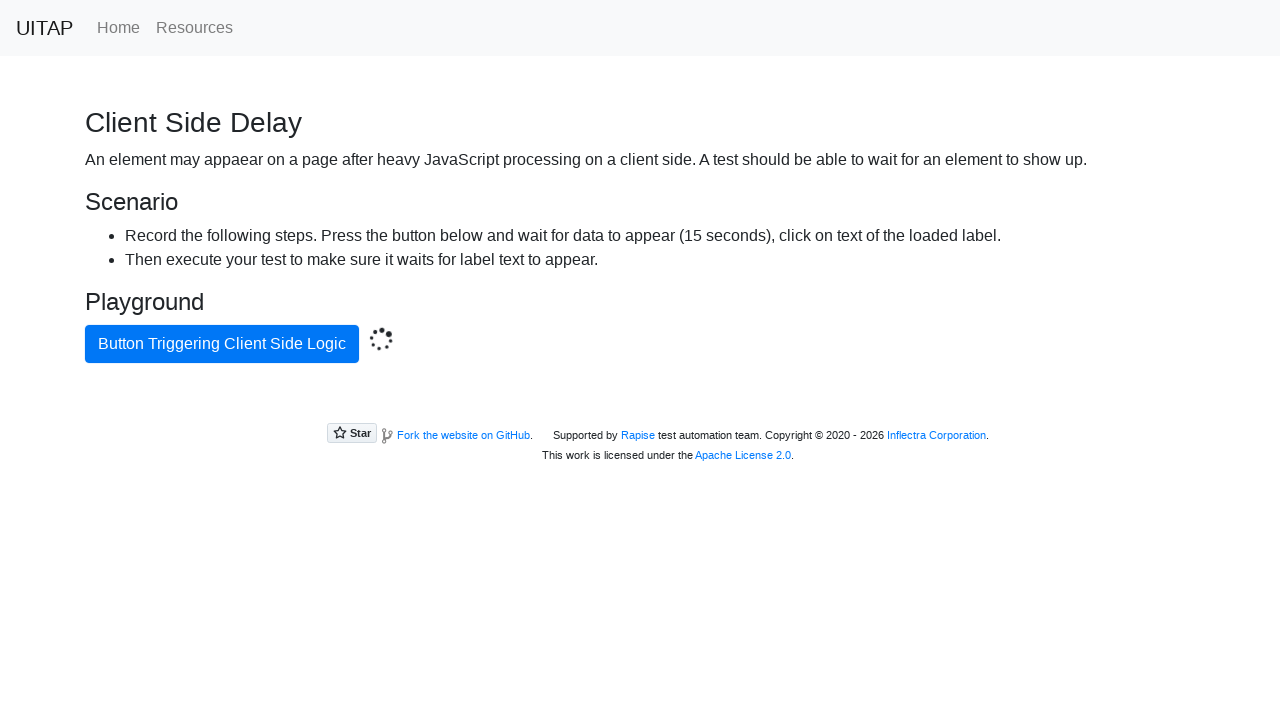

Clicked on calculated data element that appeared after client-side delay at (640, 405) on text=Data calculated on the client side.
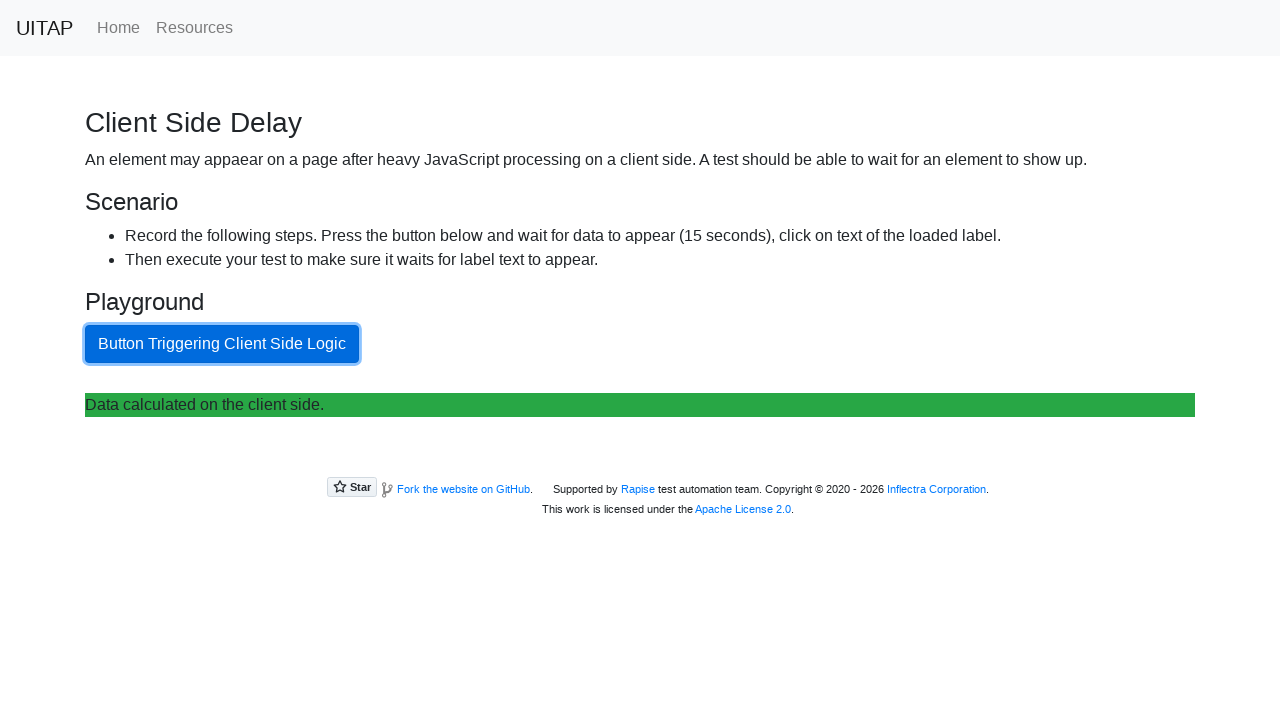

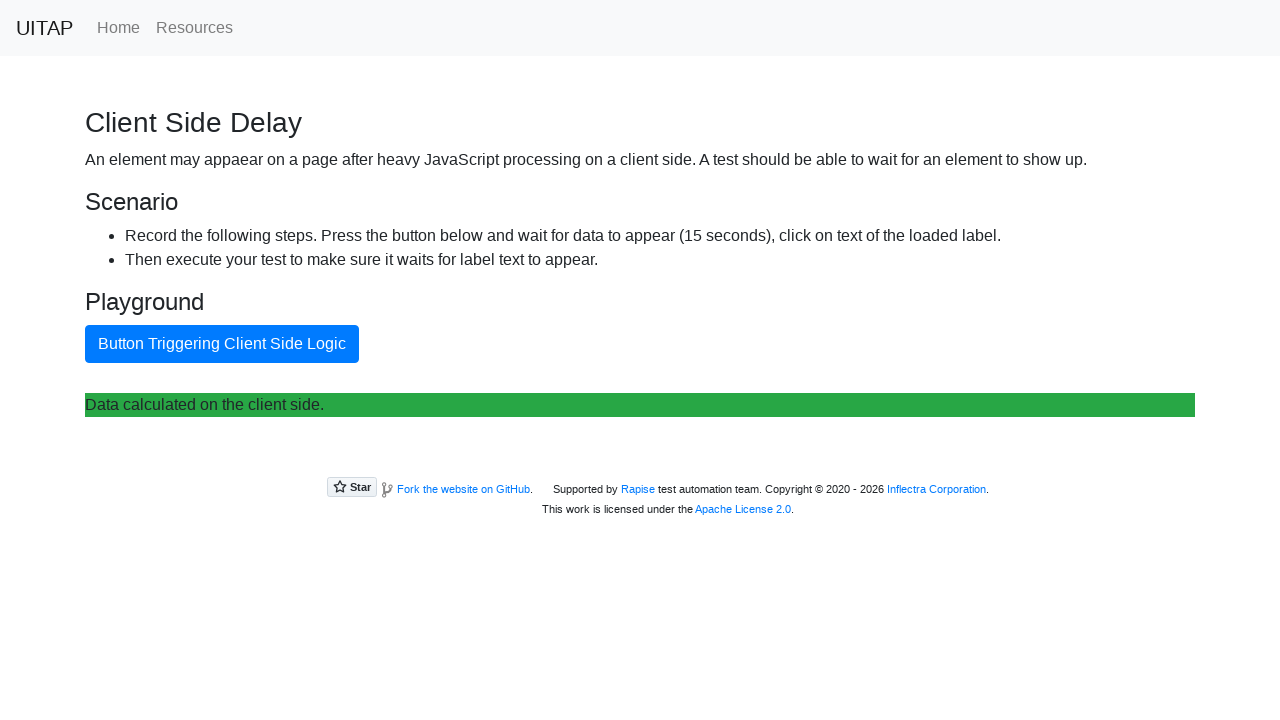